Navigates to OrangeHRM's 30-day free trial page and focuses on the full name input field

Starting URL: https://www.orangehrm.com/30-day-free-trial

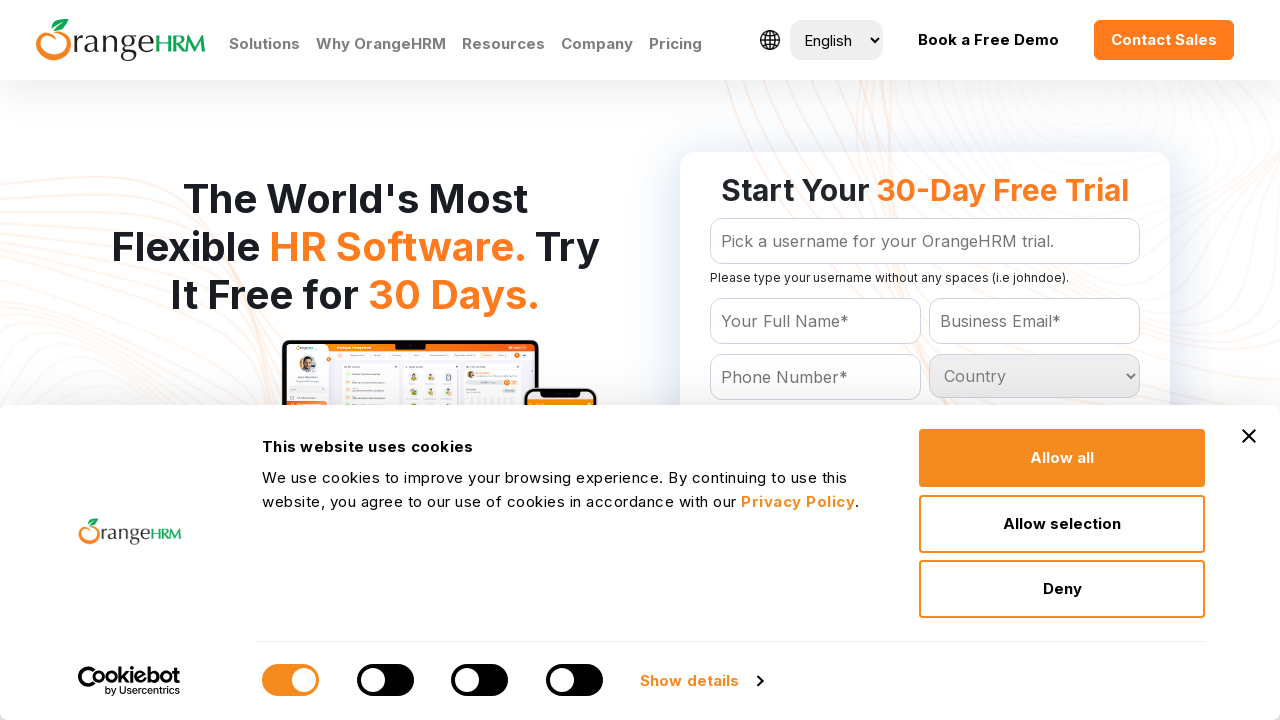

Navigated to OrangeHRM 30-day free trial page
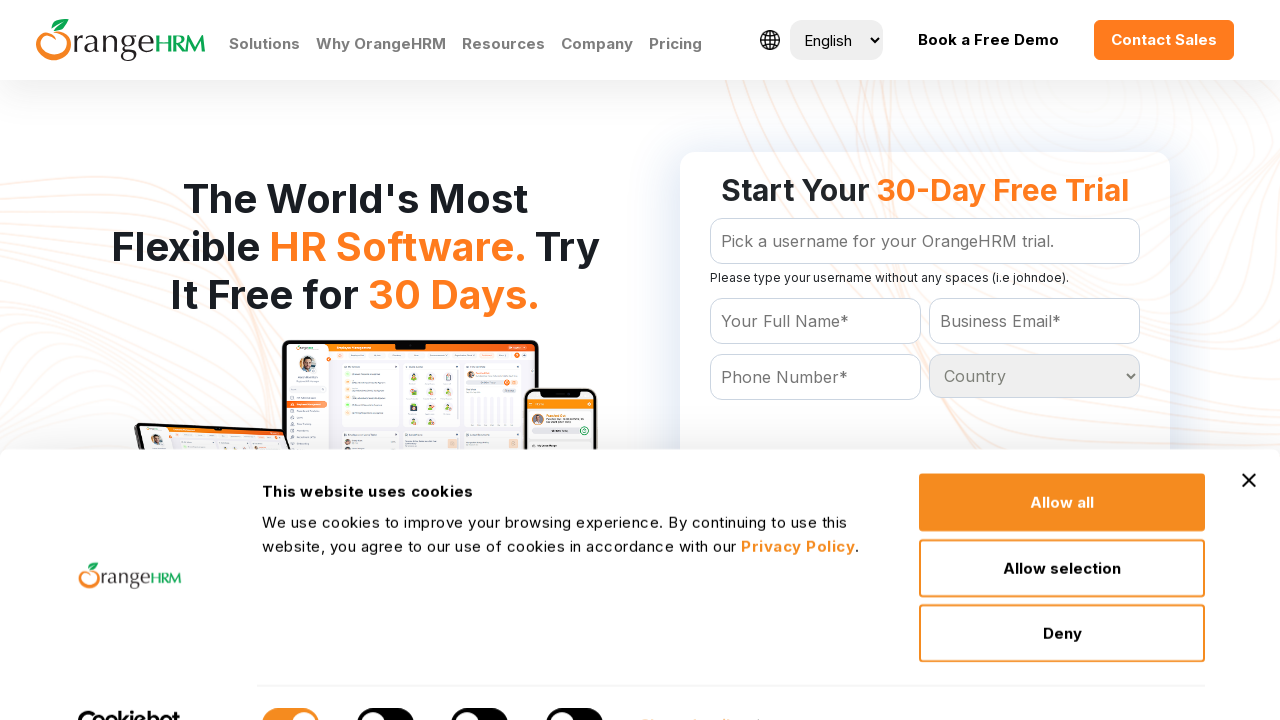

Located full name input field
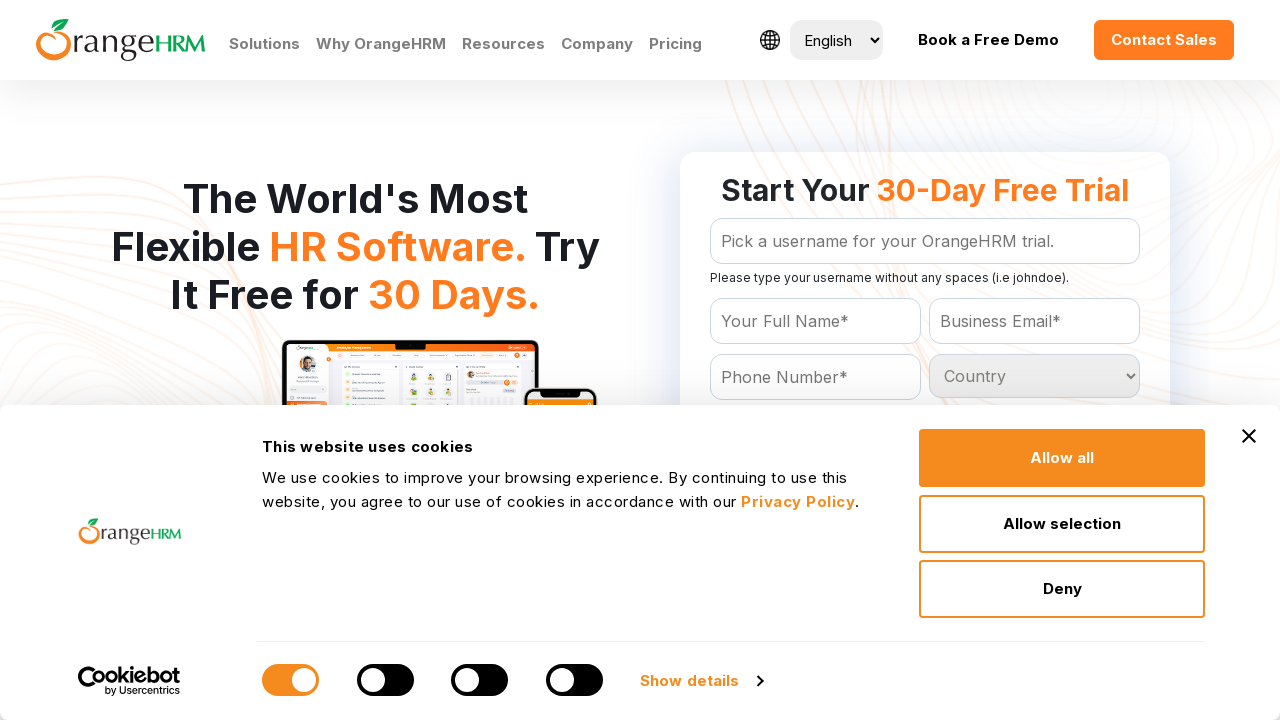

Focused on full name input field on #Form_getForm_Name
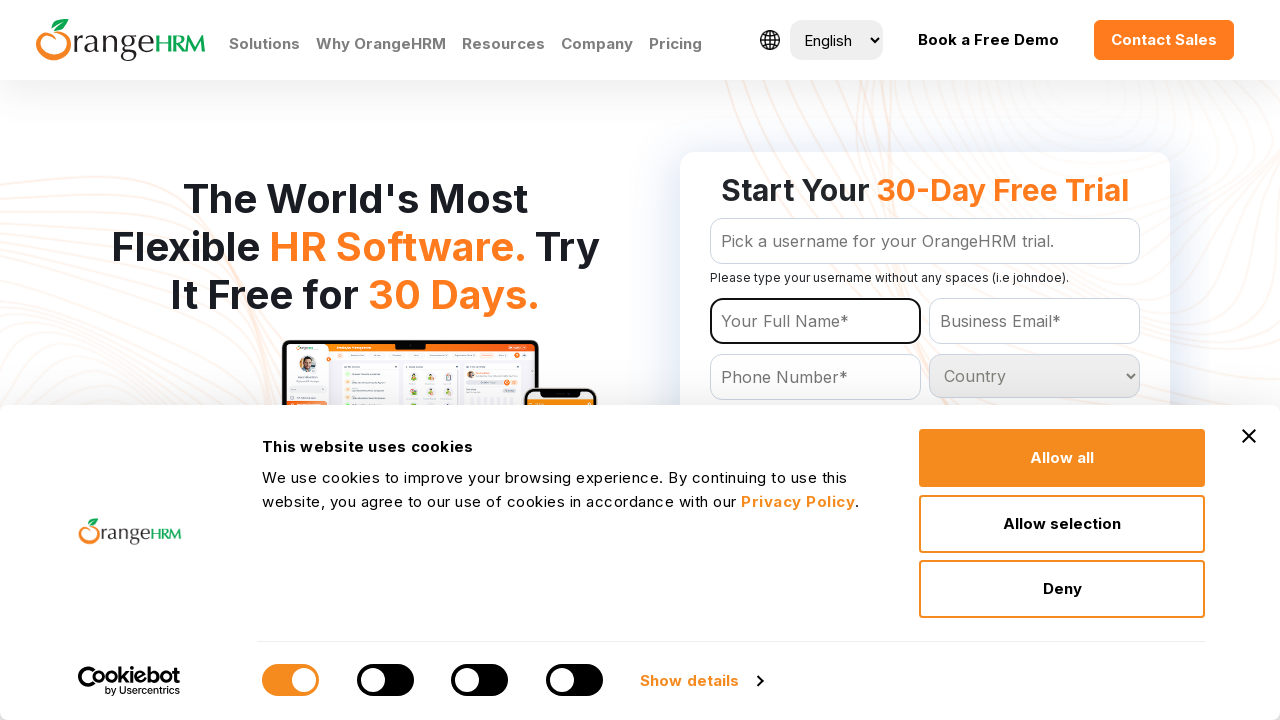

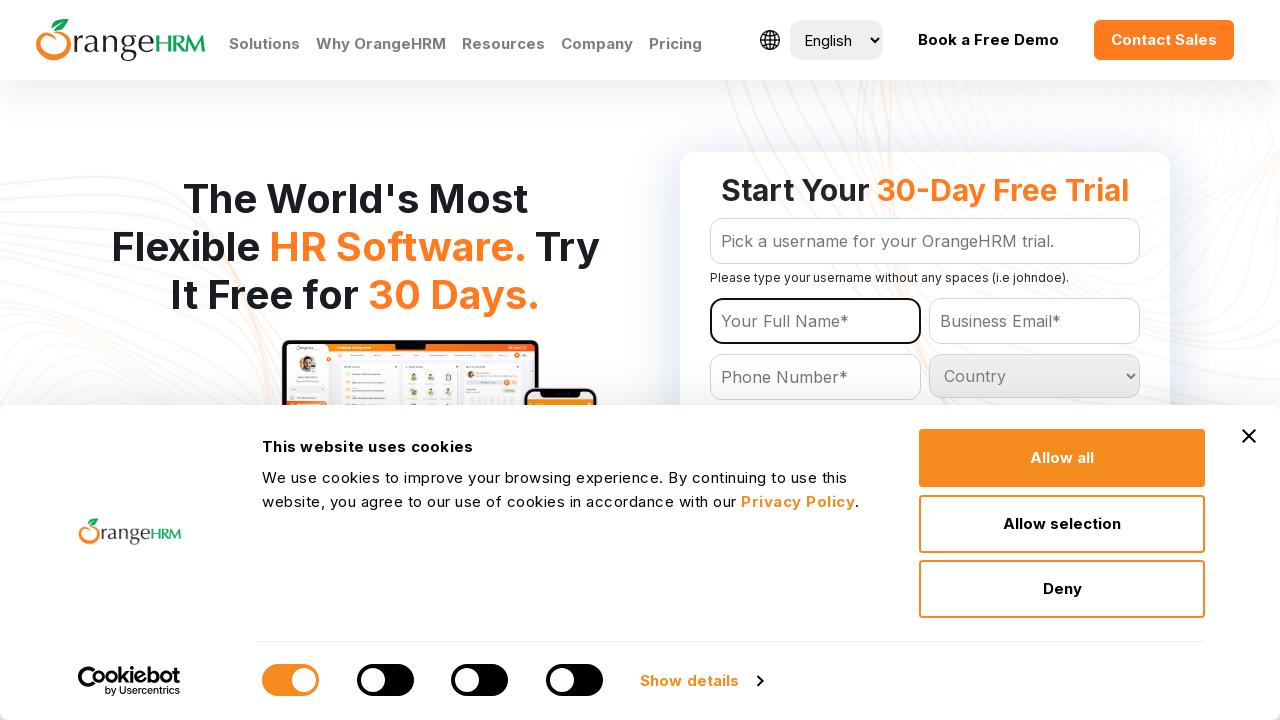